Tests sorting the Email column (text column) in ascending order by clicking the column header and verifying the values are sorted alphabetically.

Starting URL: http://the-internet.herokuapp.com/tables

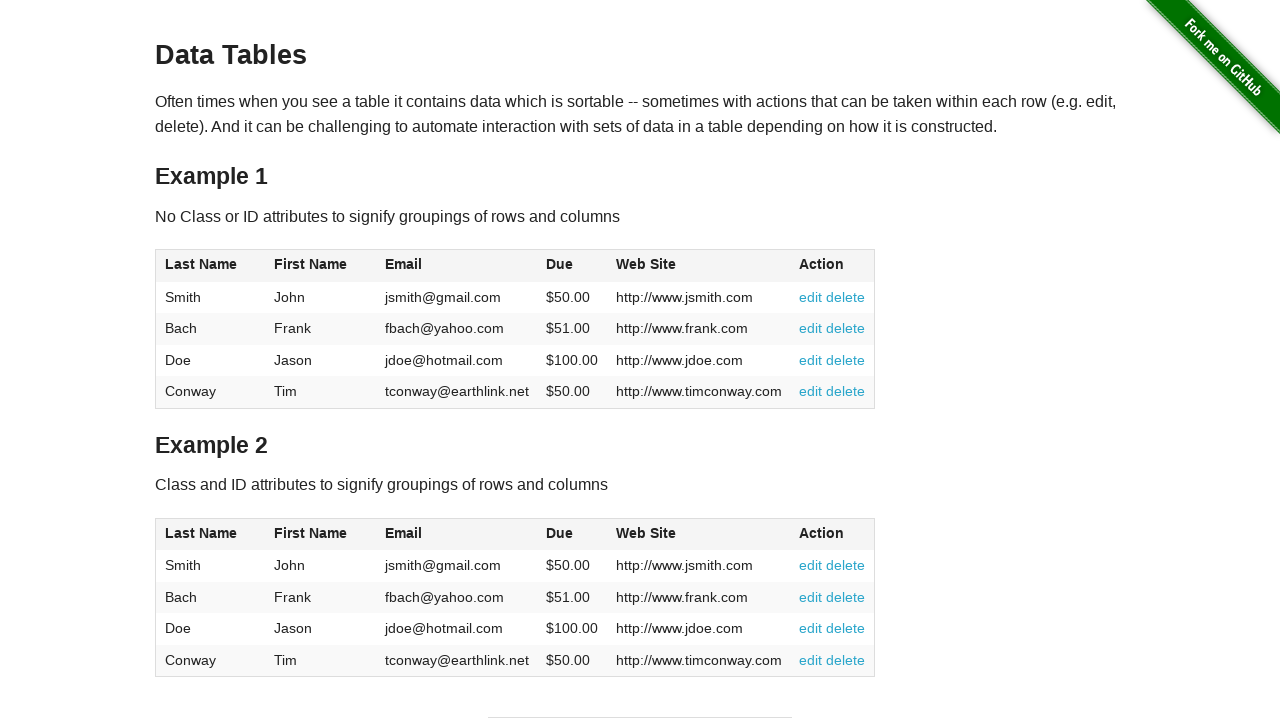

Clicked Email column header to sort in ascending order at (457, 266) on #table1 thead tr th:nth-of-type(3)
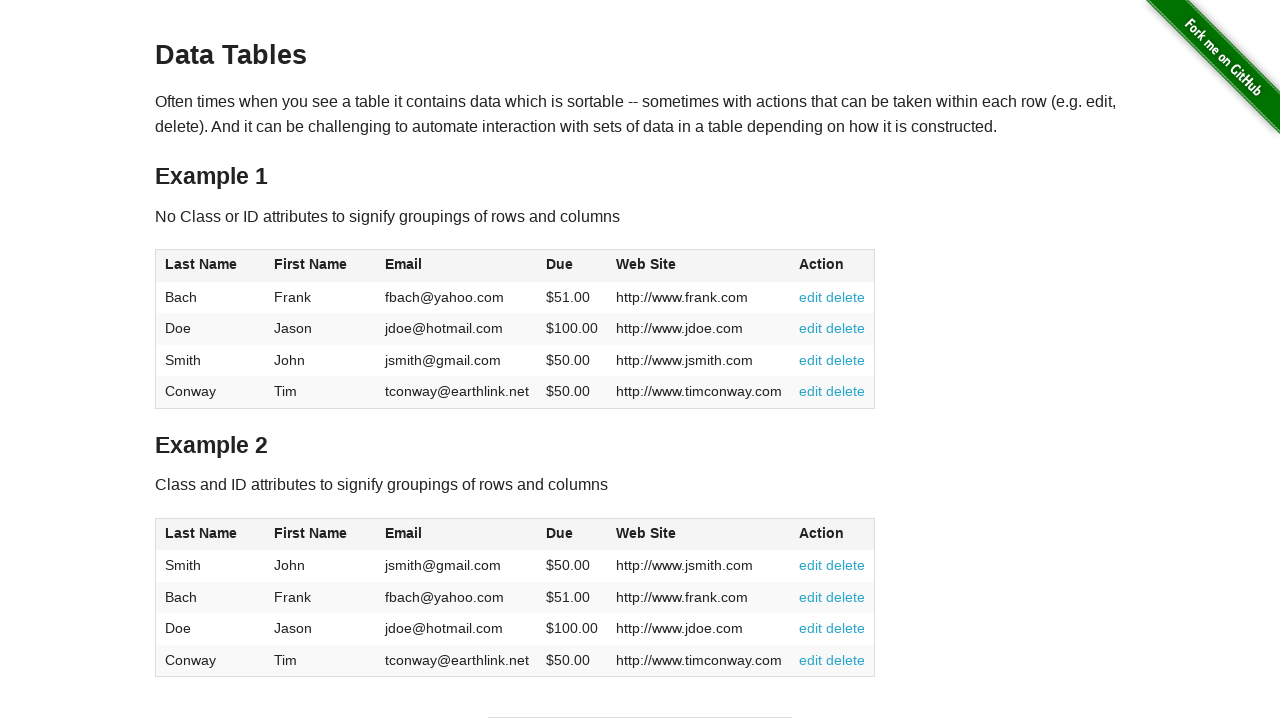

Email column values loaded and are visible
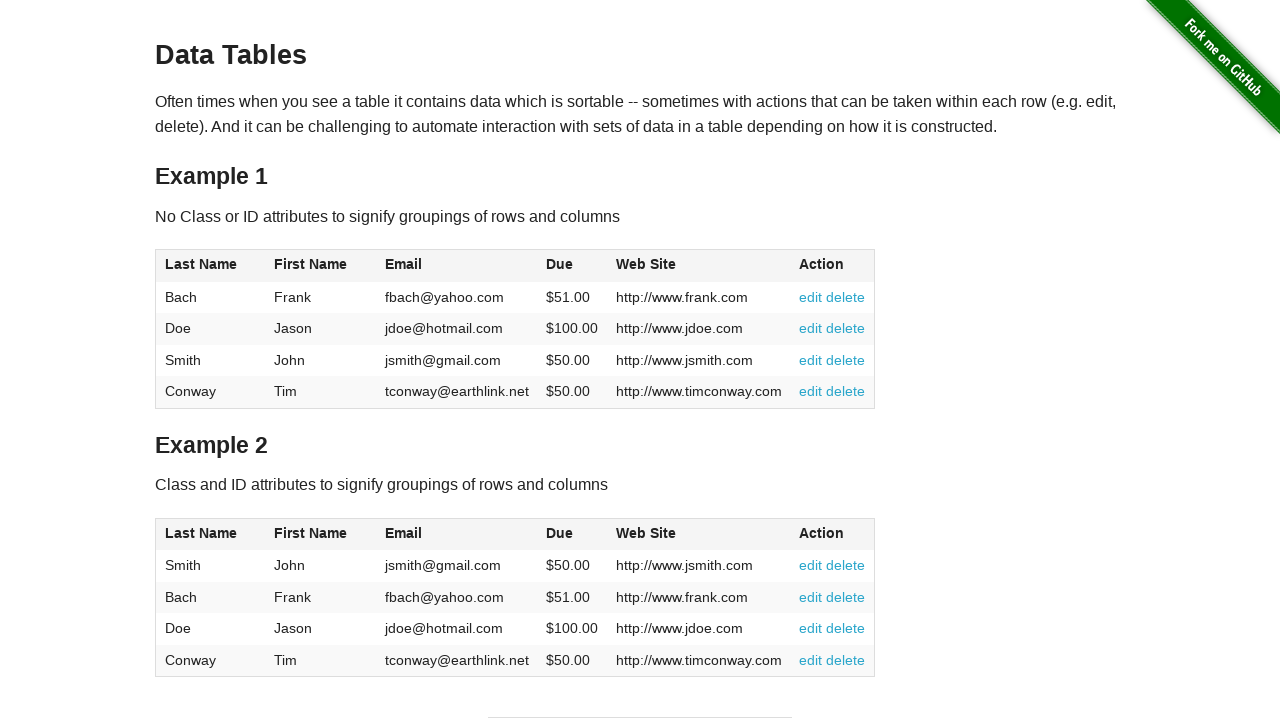

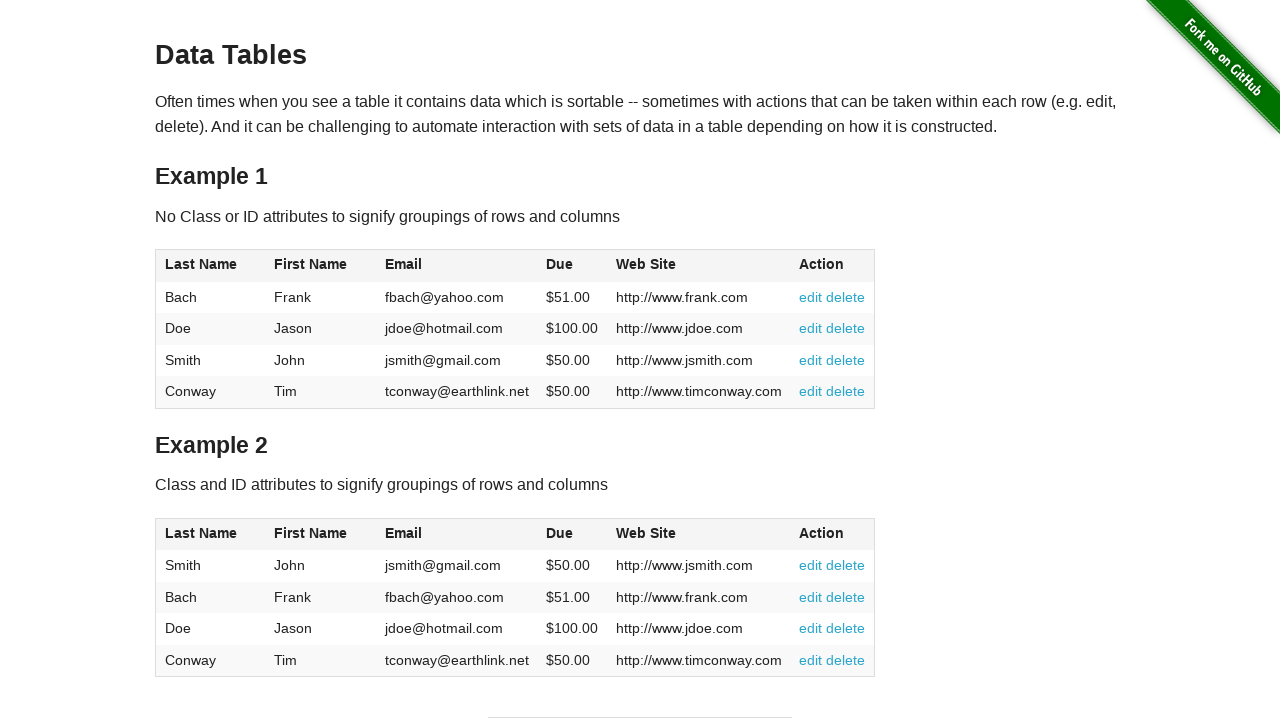